Navigates to the Sauce Labs guinea pig test page and verifies the page title contains the expected text

Starting URL: https://saucelabs.com/test/guinea-pig

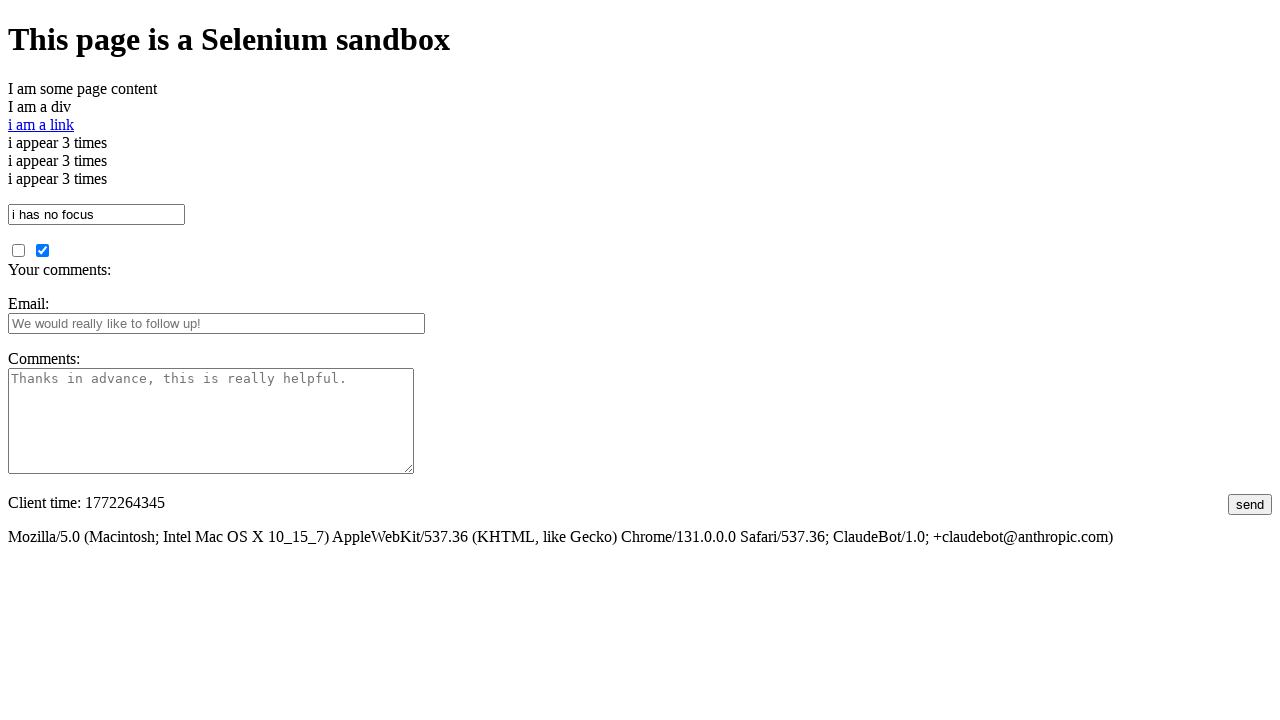

Navigated to Sauce Labs guinea pig test page
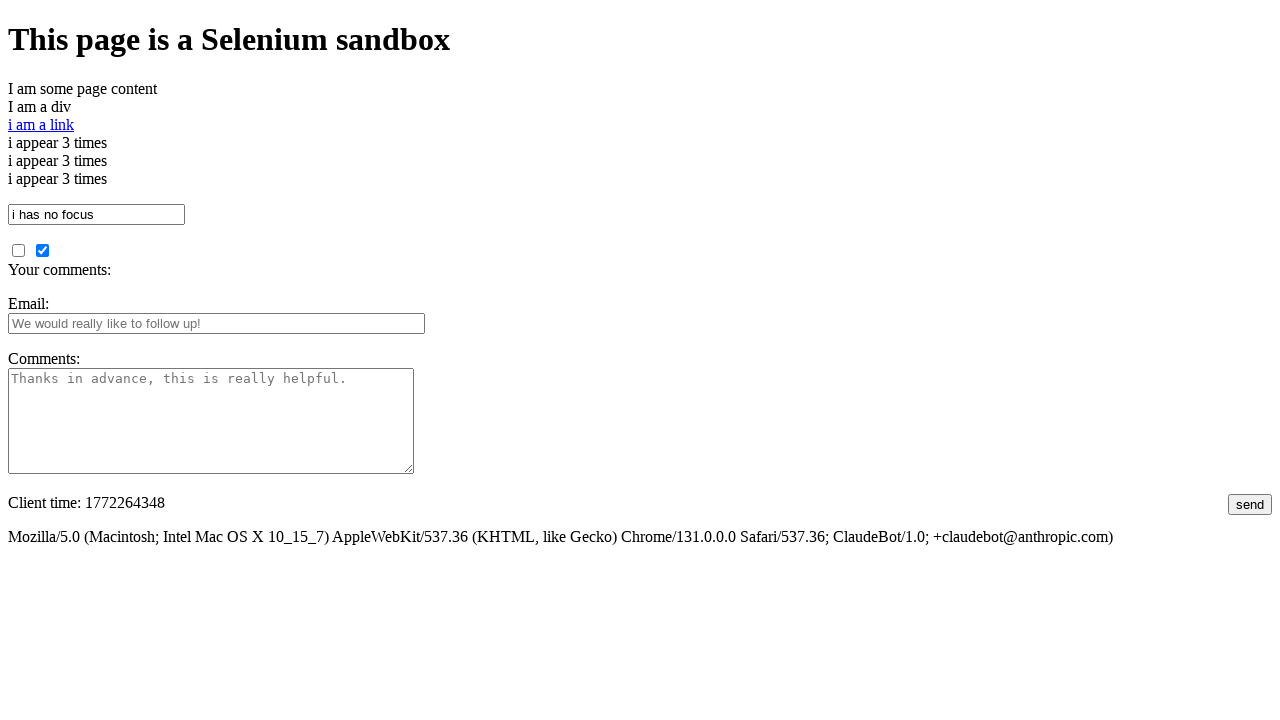

Verified page title contains expected text
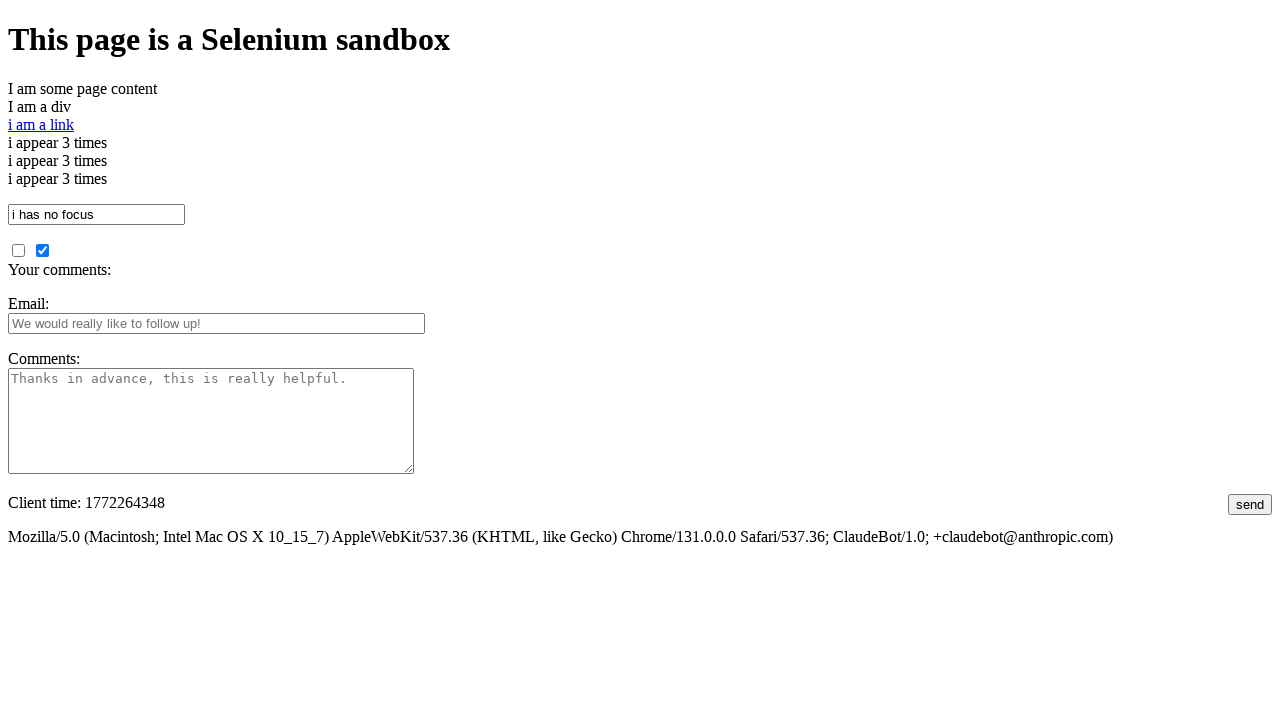

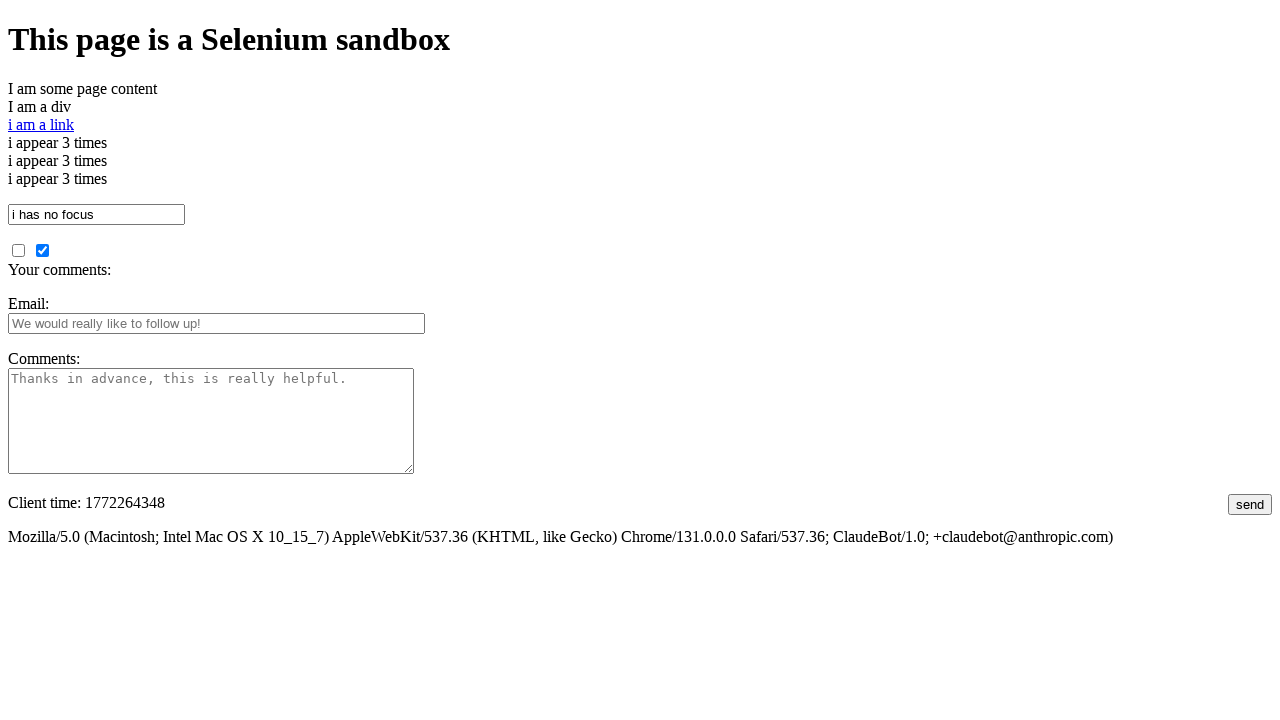